Tests sorting the Due column (numeric) in ascending order by clicking the column header and verifying the values are sorted correctly.

Starting URL: http://the-internet.herokuapp.com/tables

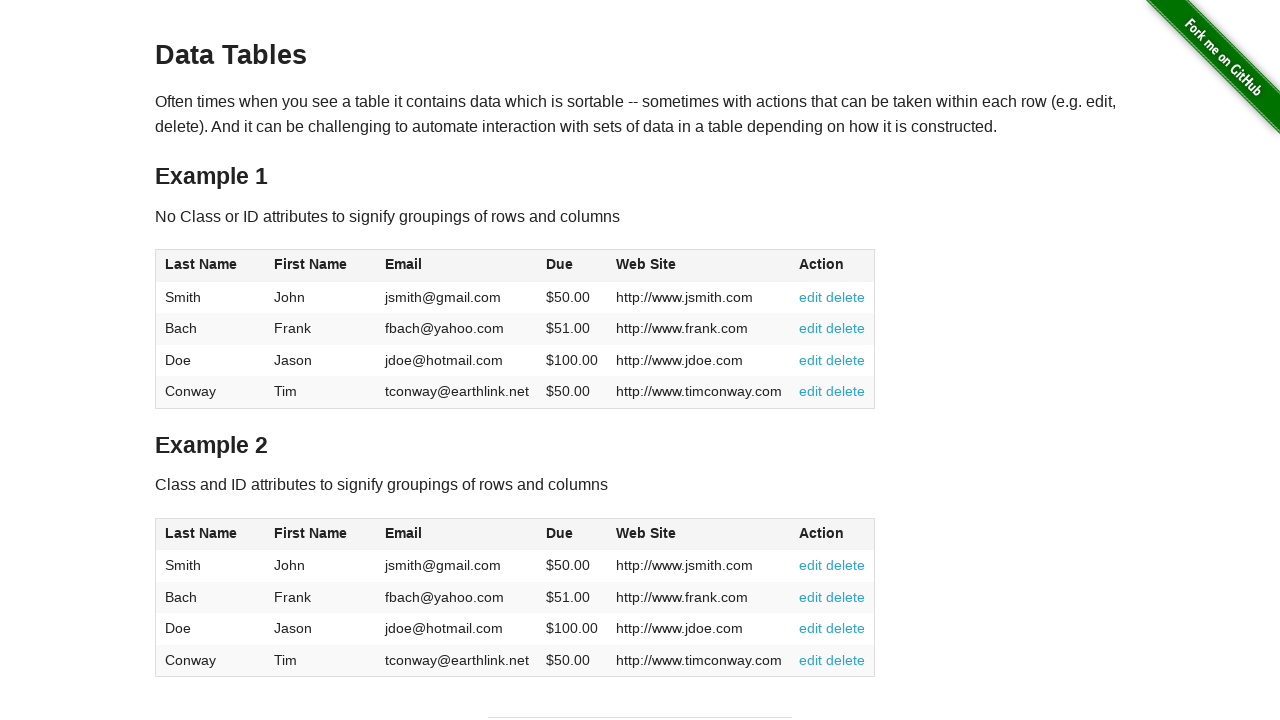

Clicked the Due column header (4th column) to sort in ascending order at (572, 266) on #table1 thead tr th:nth-child(4)
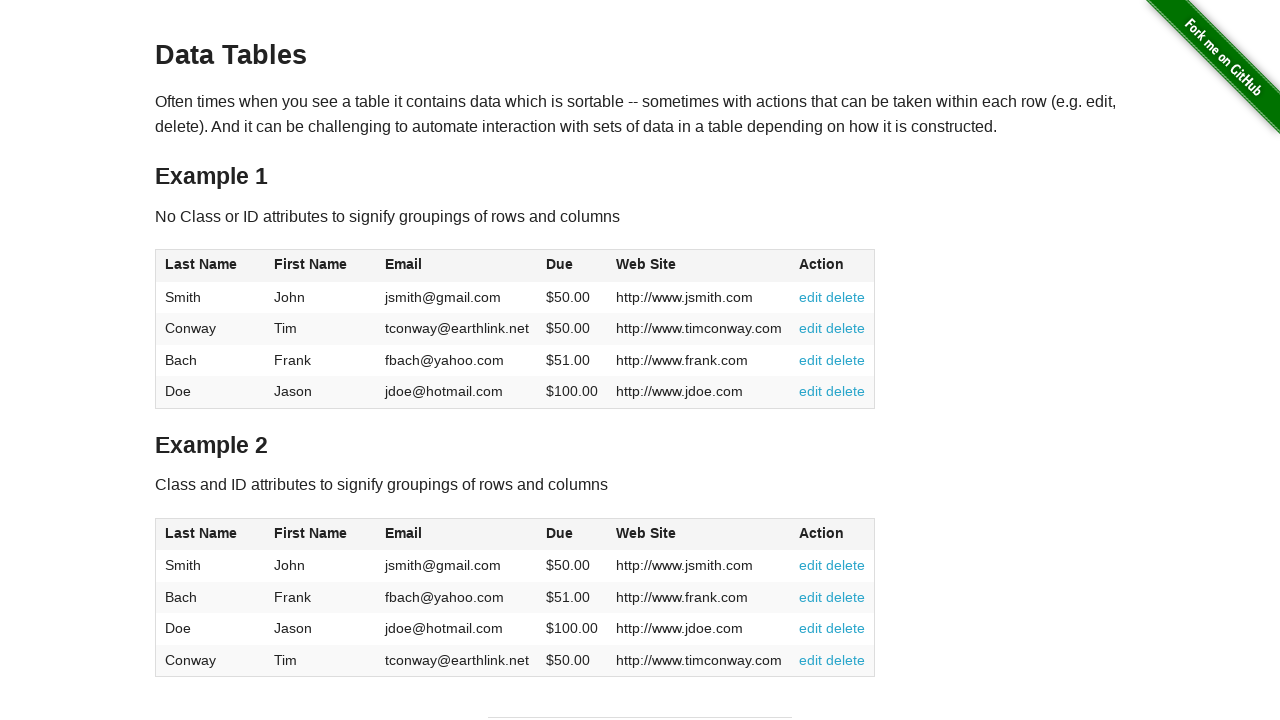

Waited for Due column values to load after sorting
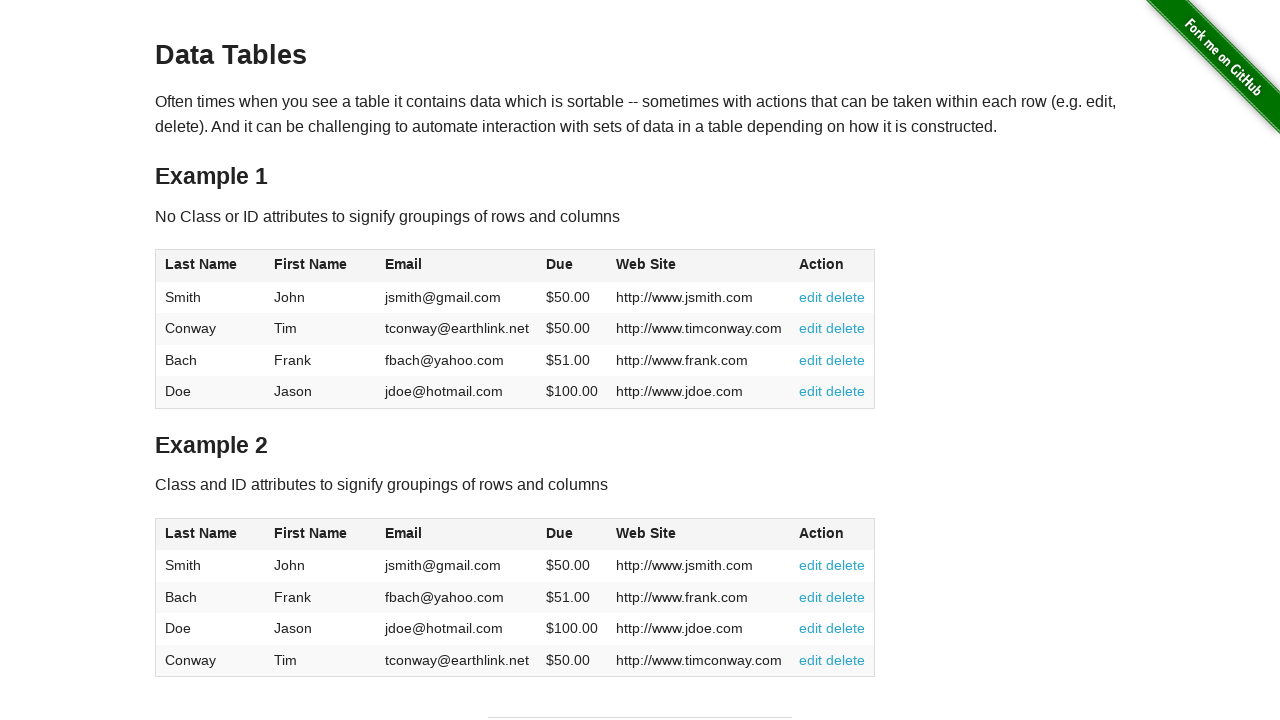

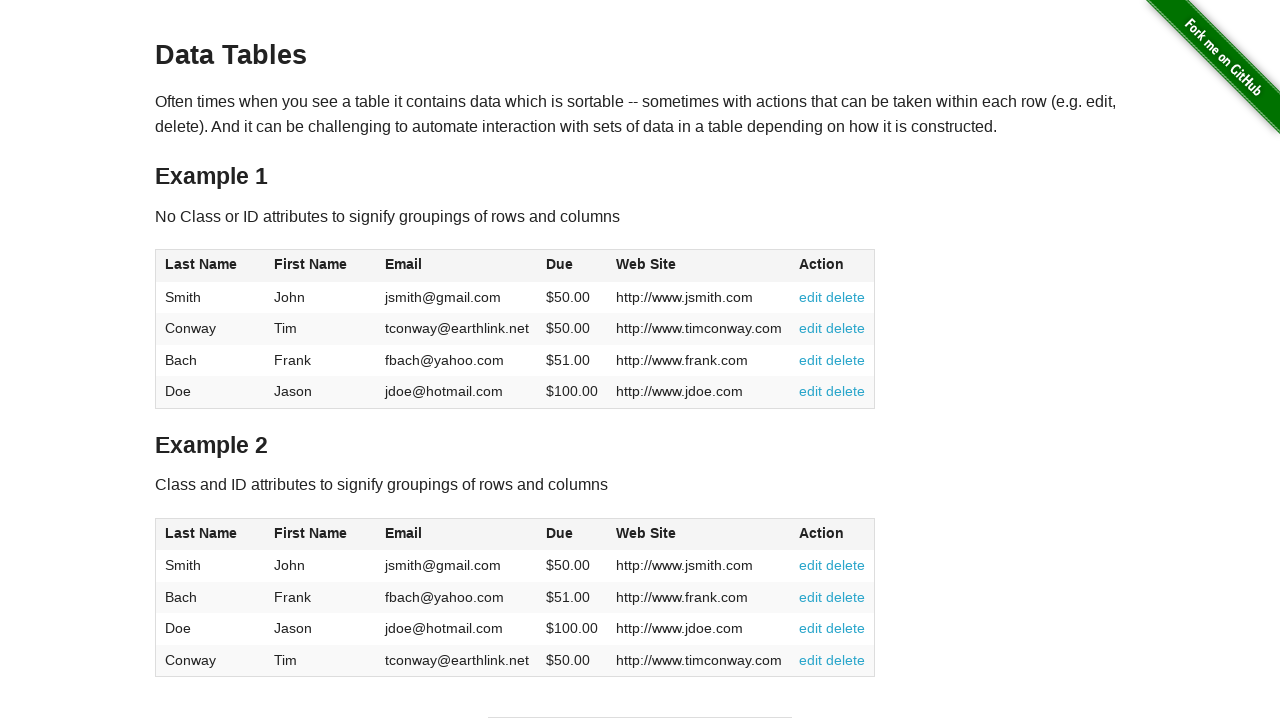